Tests using JavaScript execution to modify paragraph font sizes on the Selenium website

Starting URL: https://www.seleniumhq.org/

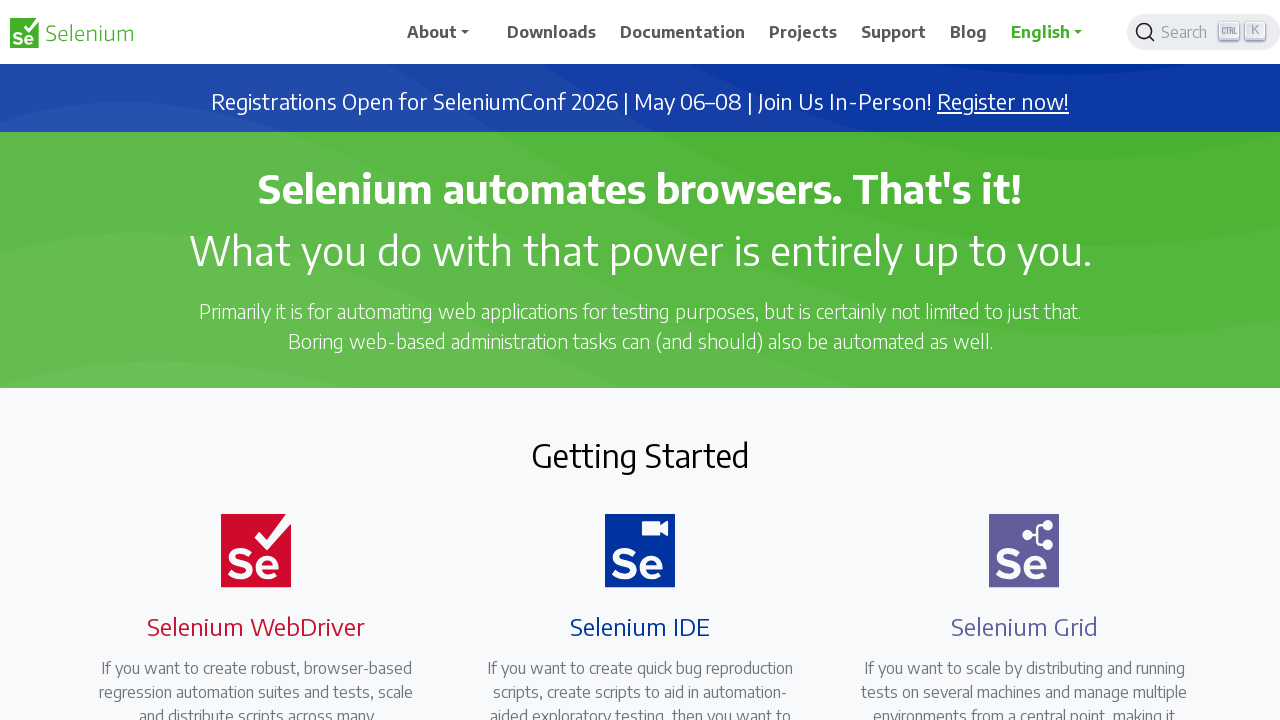

Navigated to Selenium website
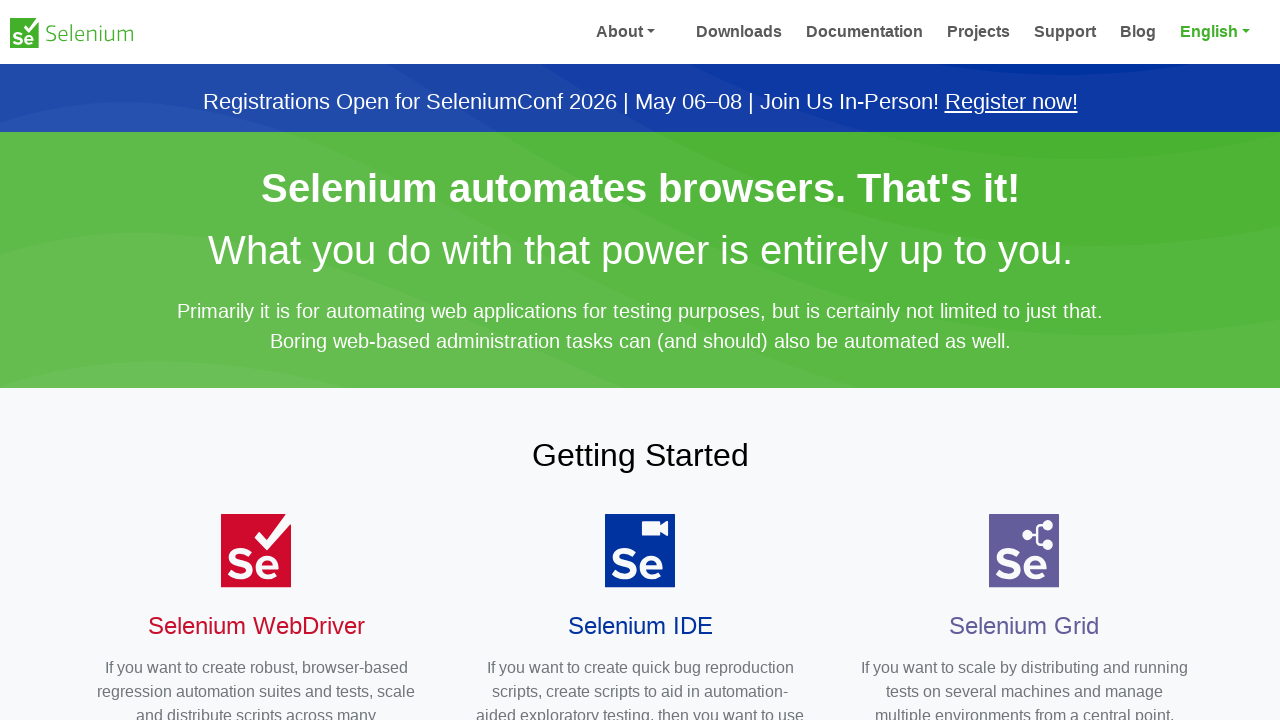

Executed JavaScript to modify paragraph font sizes to 14px on the Selenium website
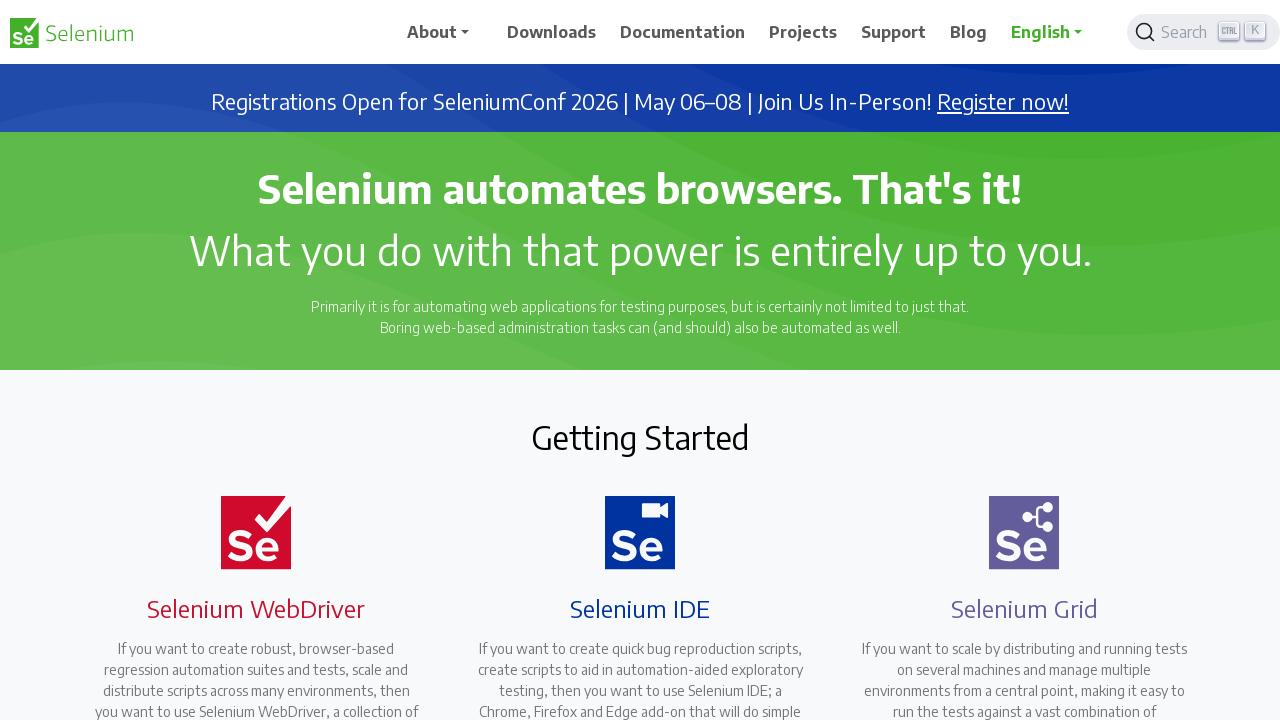

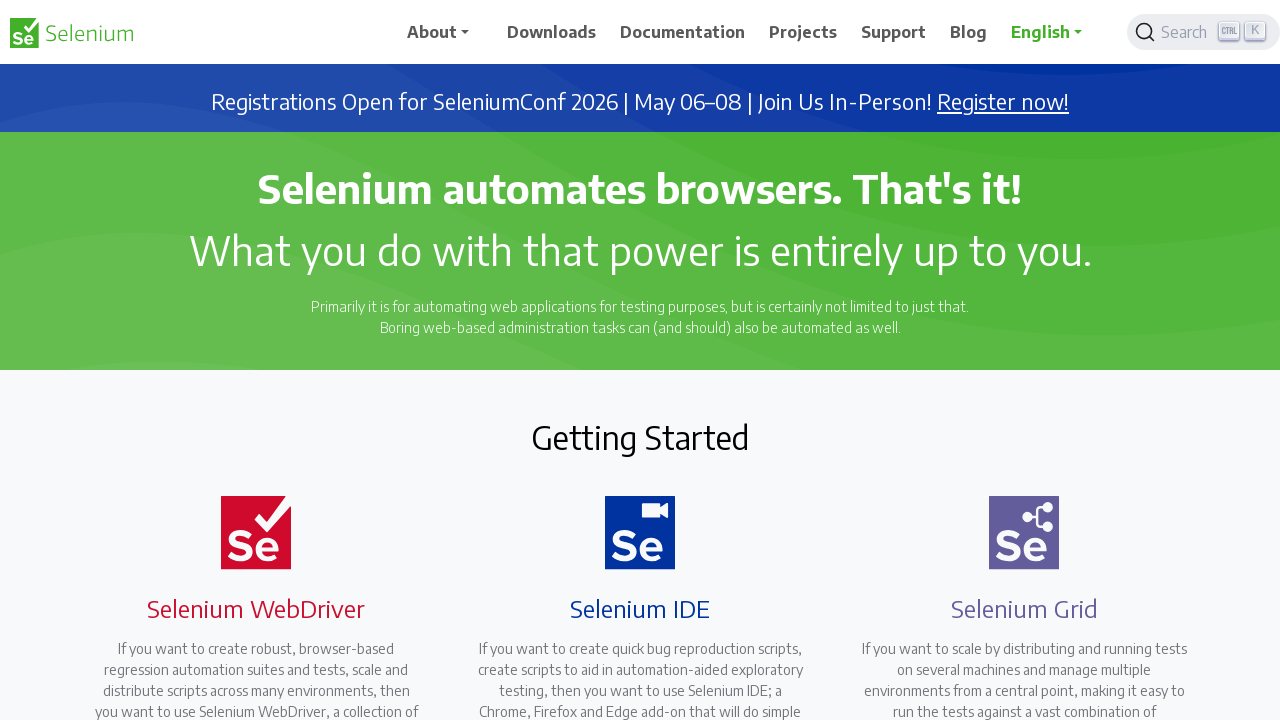